Navigates to a Blogspot website, clicks on a blog post titled "Hello Everyone", then clicks on a link within that post.

Starting URL: https://l1ronak.blogspot.com/

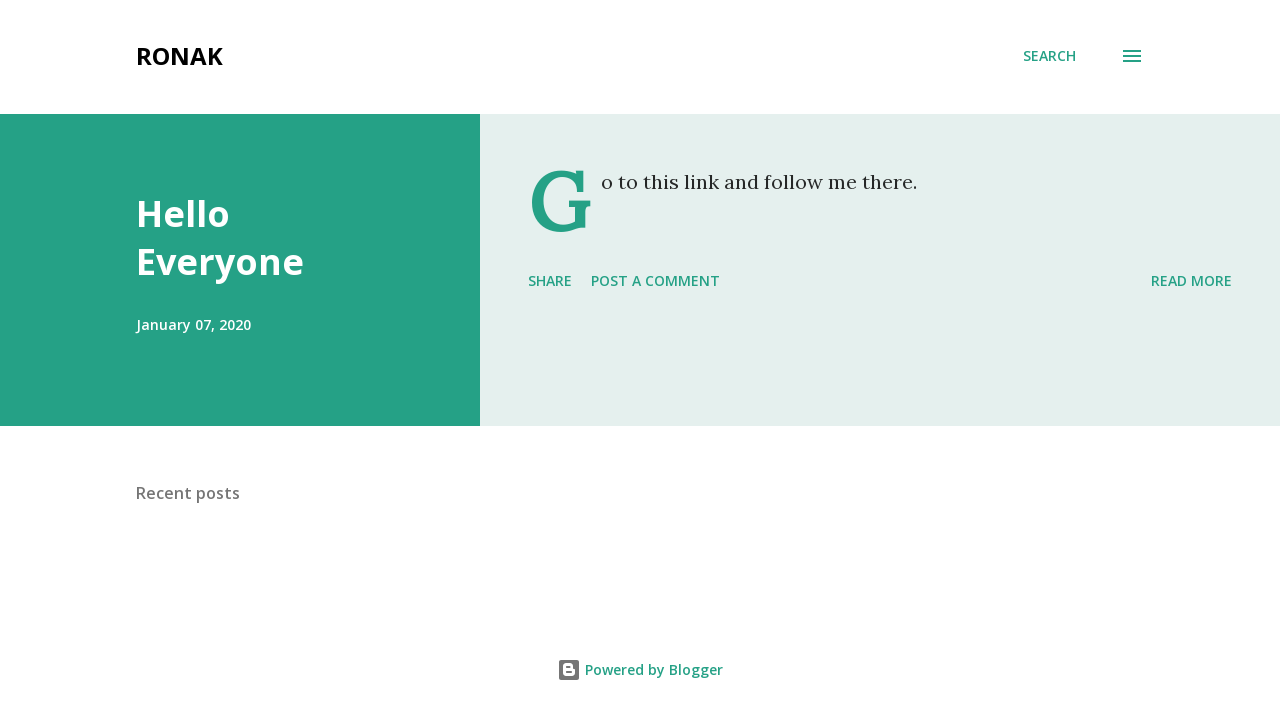

Navigated to https://l1ronak.blogspot.com/
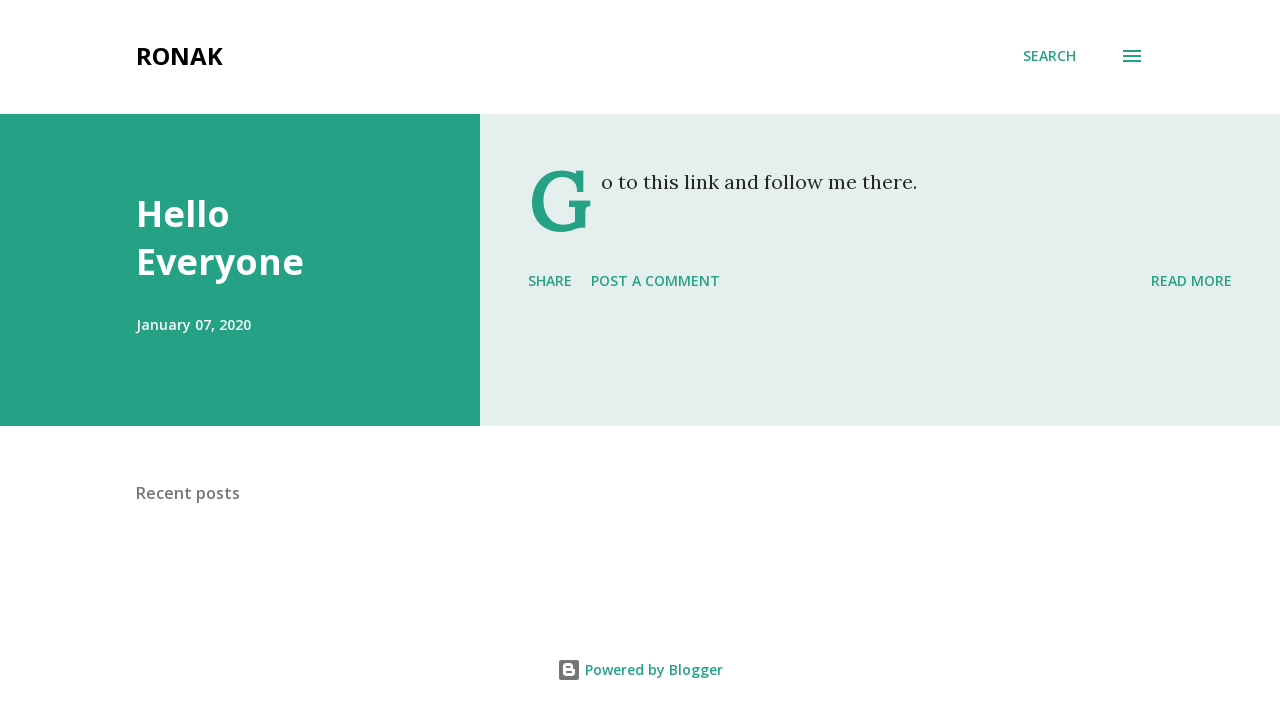

Clicked on blog post titled 'Hello Everyone' at (183, 214) on text=Hello Everyone
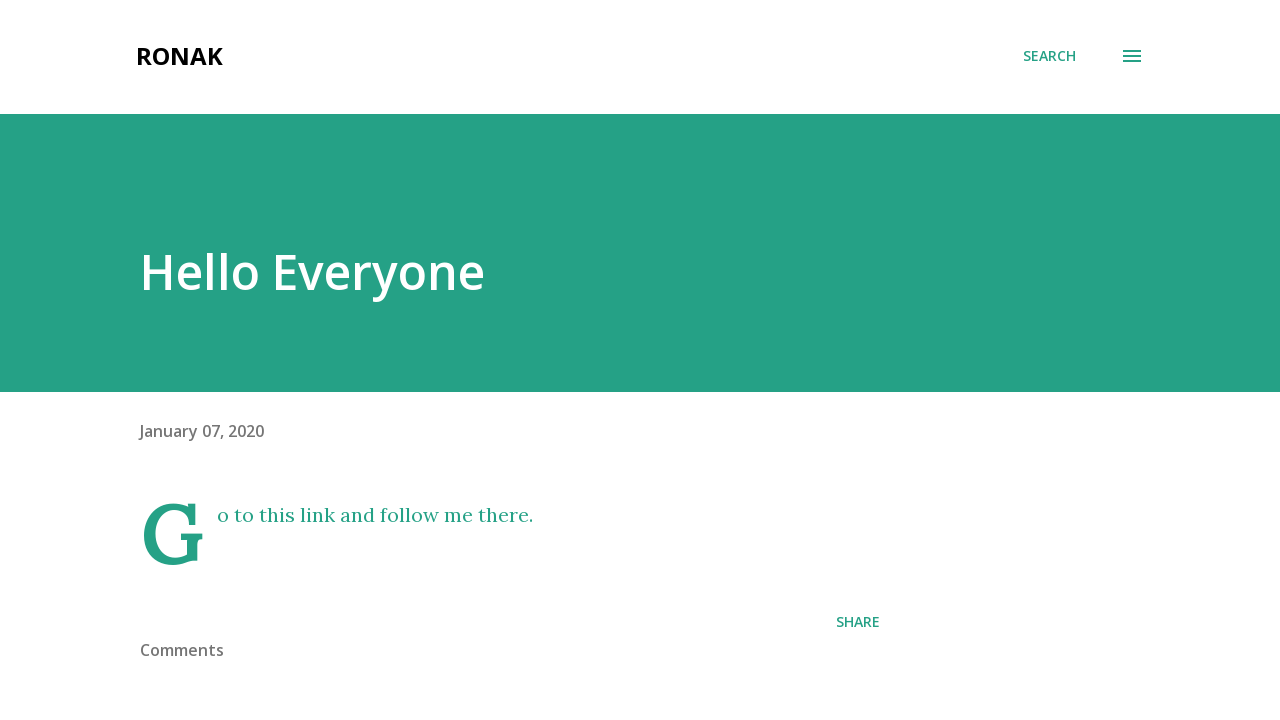

Waited for blog post page to load (networkidle)
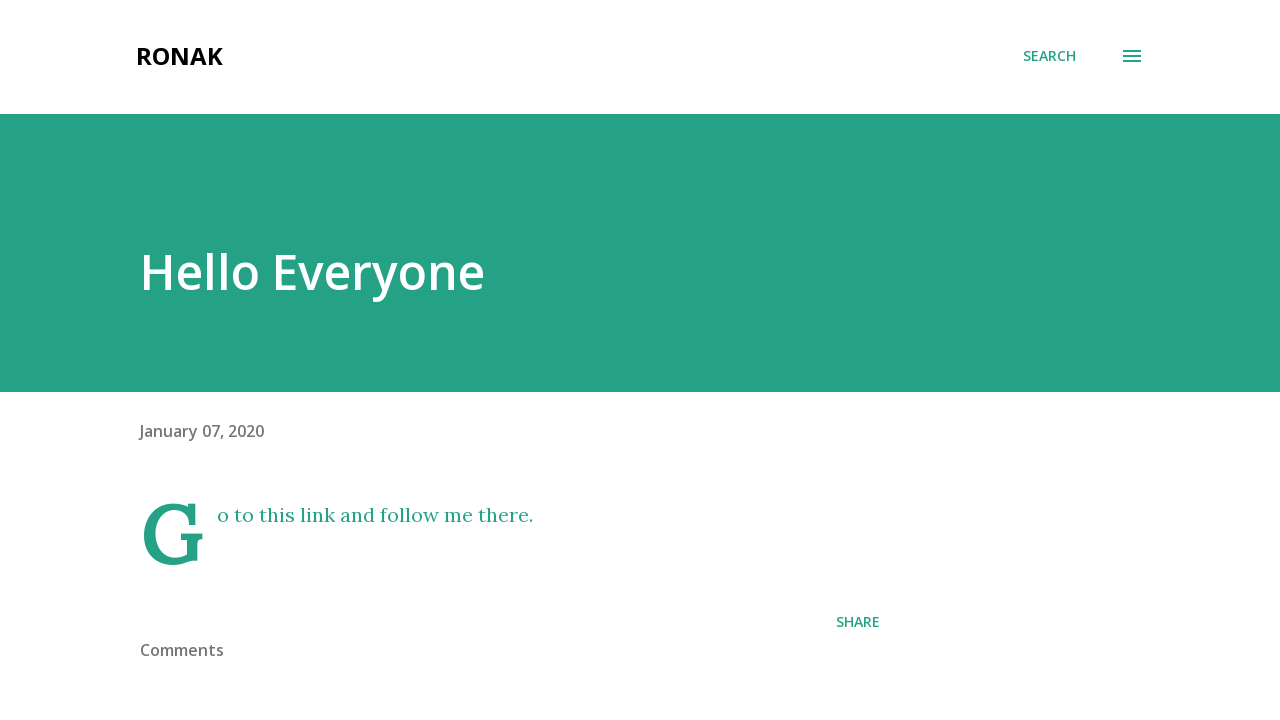

Clicked on link within the blog post at (318, 514) on text=link
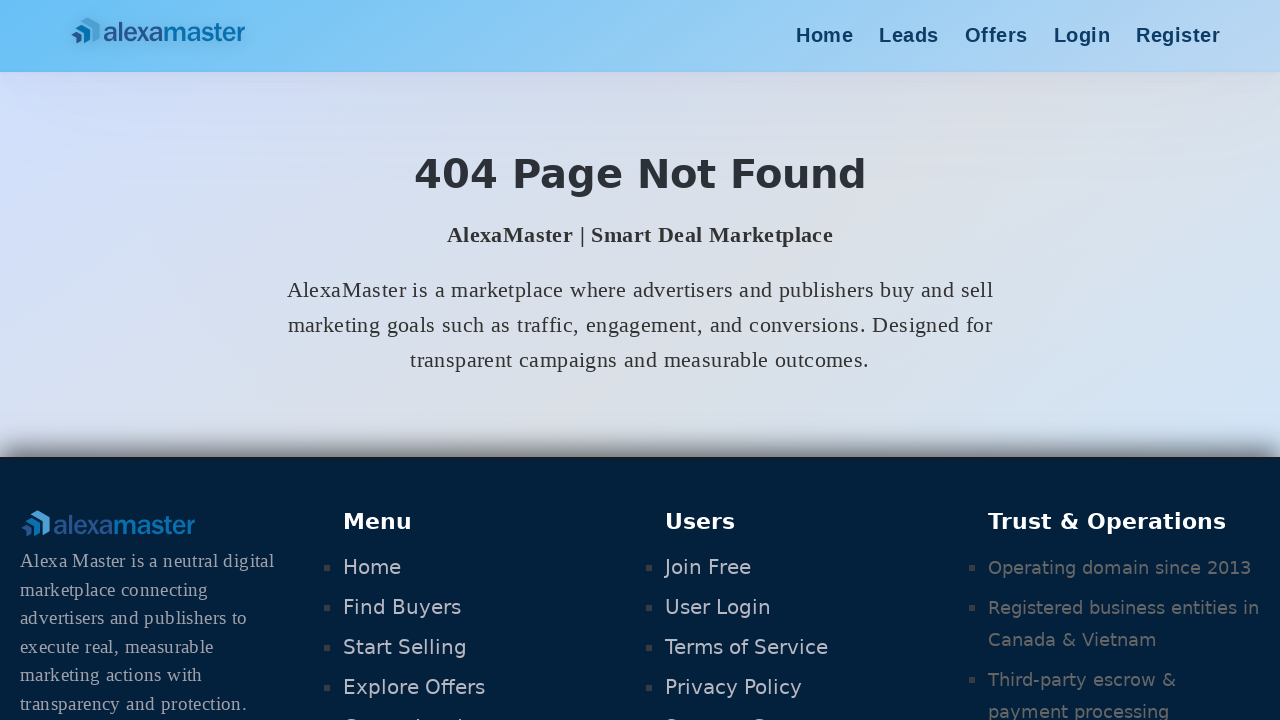

Waited for navigation to complete (networkidle)
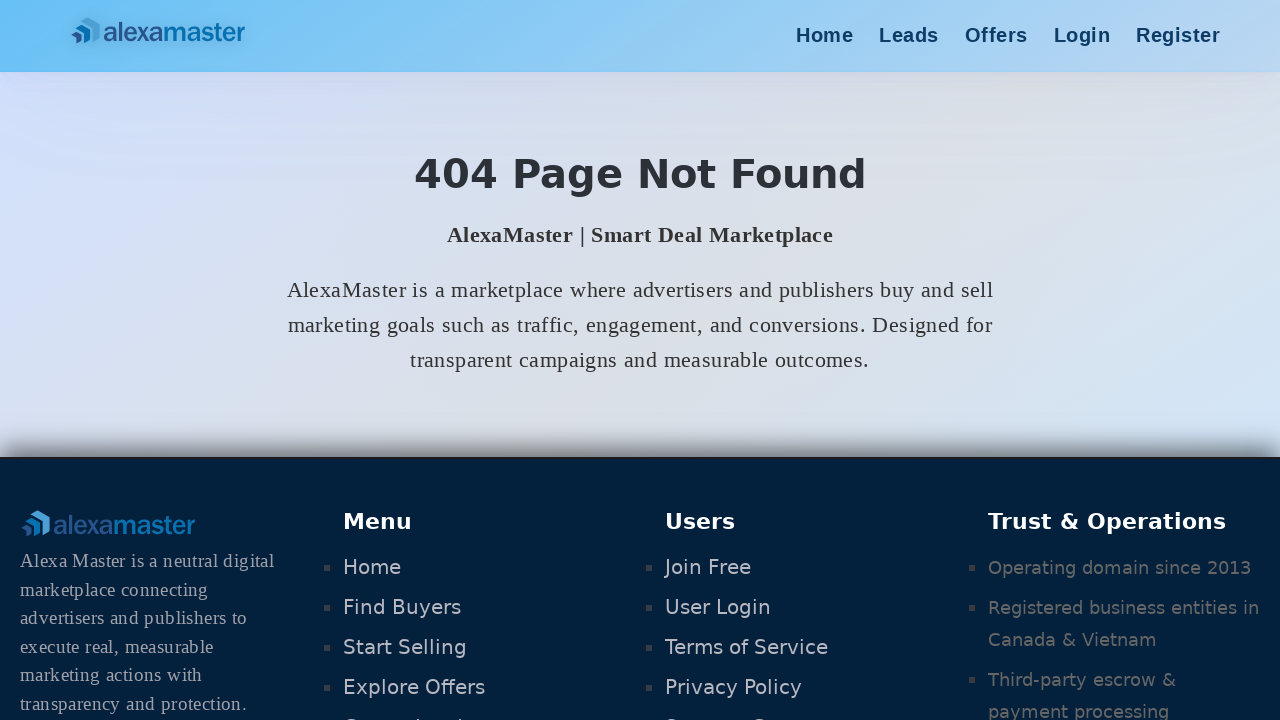

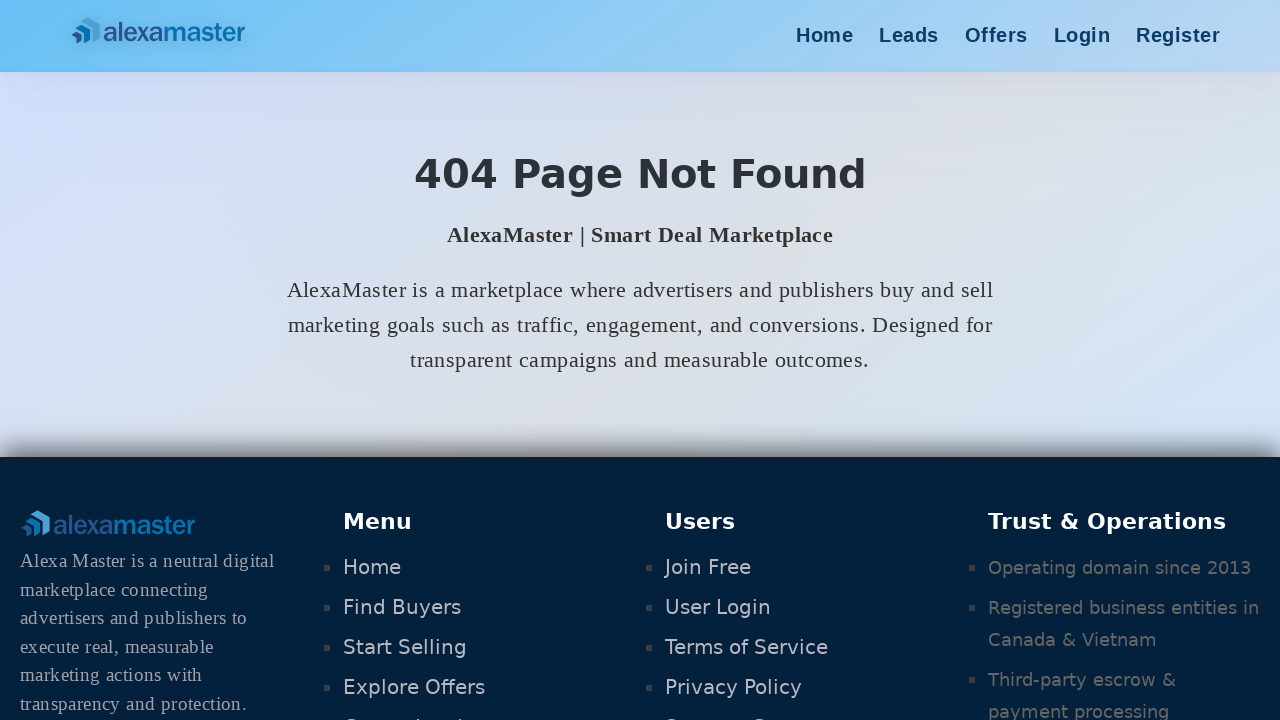